Navigates to the Allure TestOps documentation homepage and verifies that the page title includes "Allure TestOps".

Starting URL: https://docs.qameta.io/allure-testops/

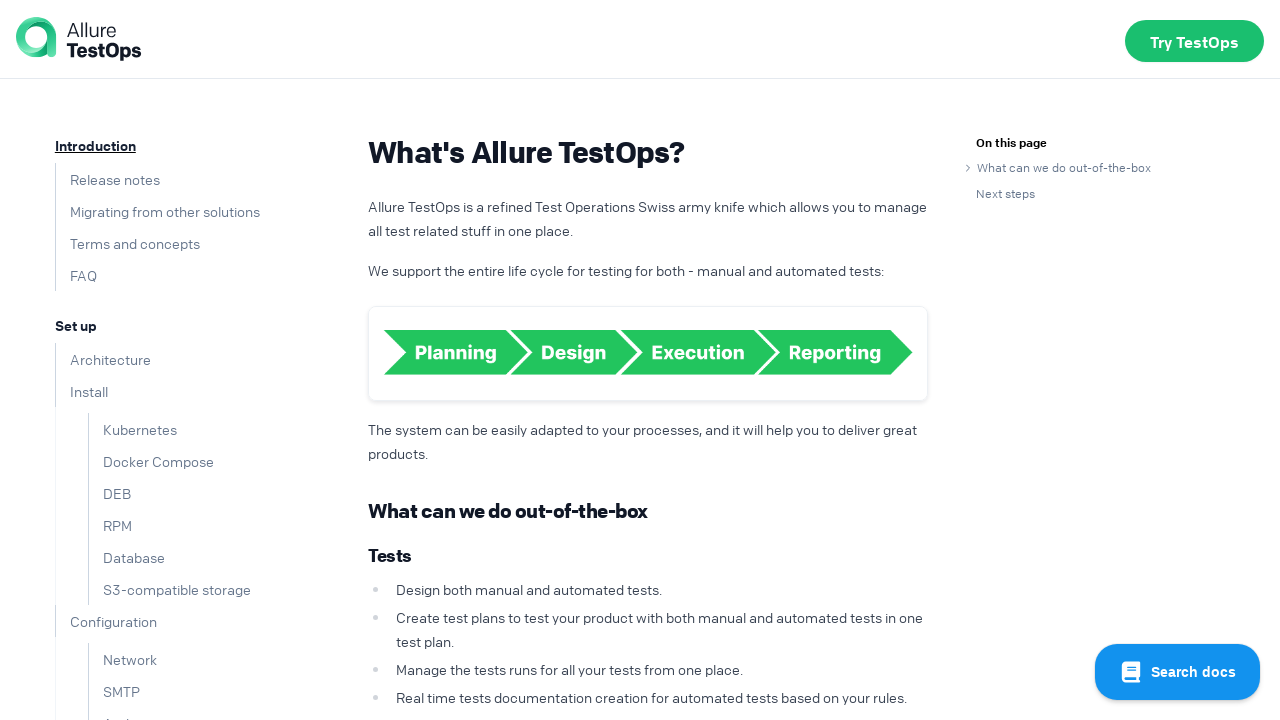

Navigated to Allure TestOps documentation homepage
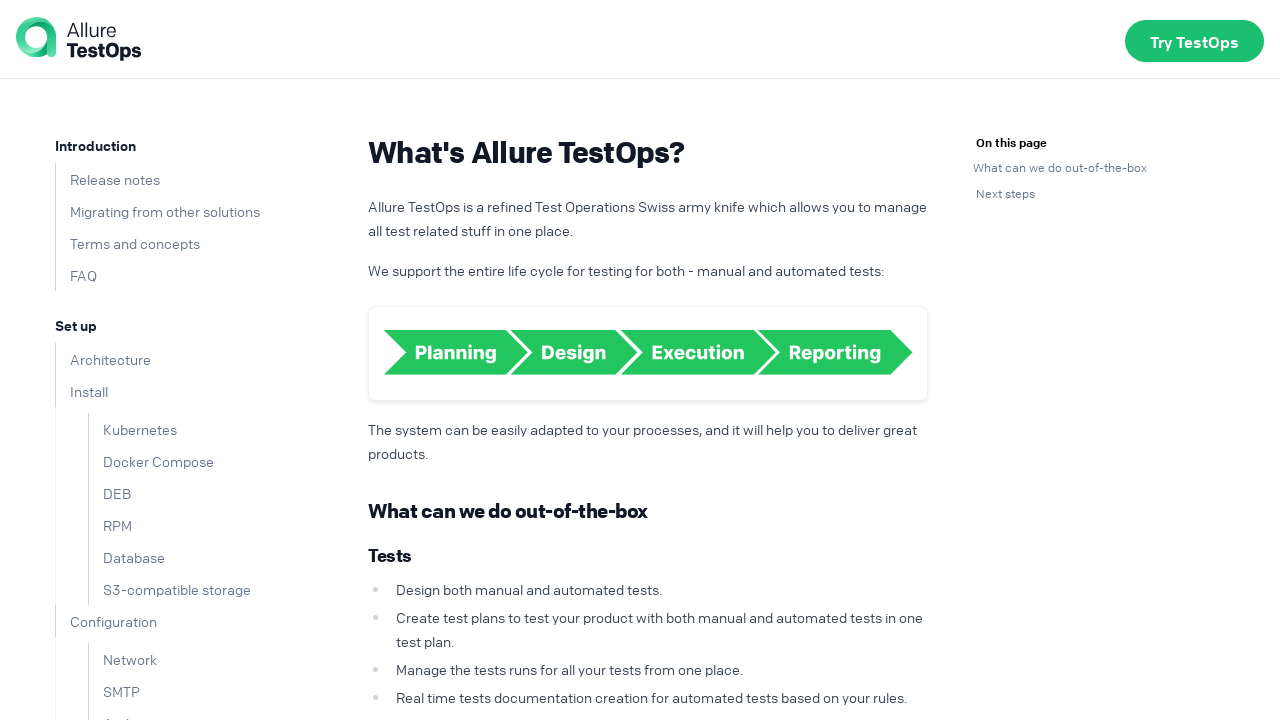

Verified page title includes 'Allure TestOps'
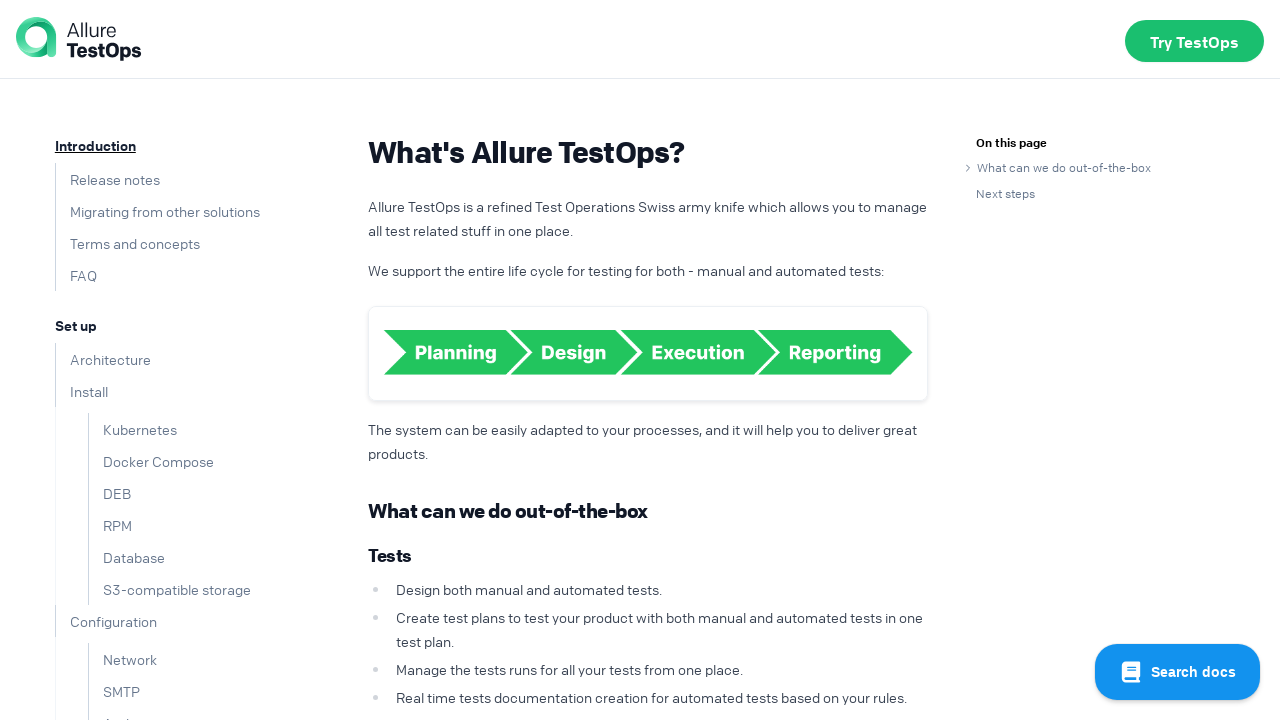

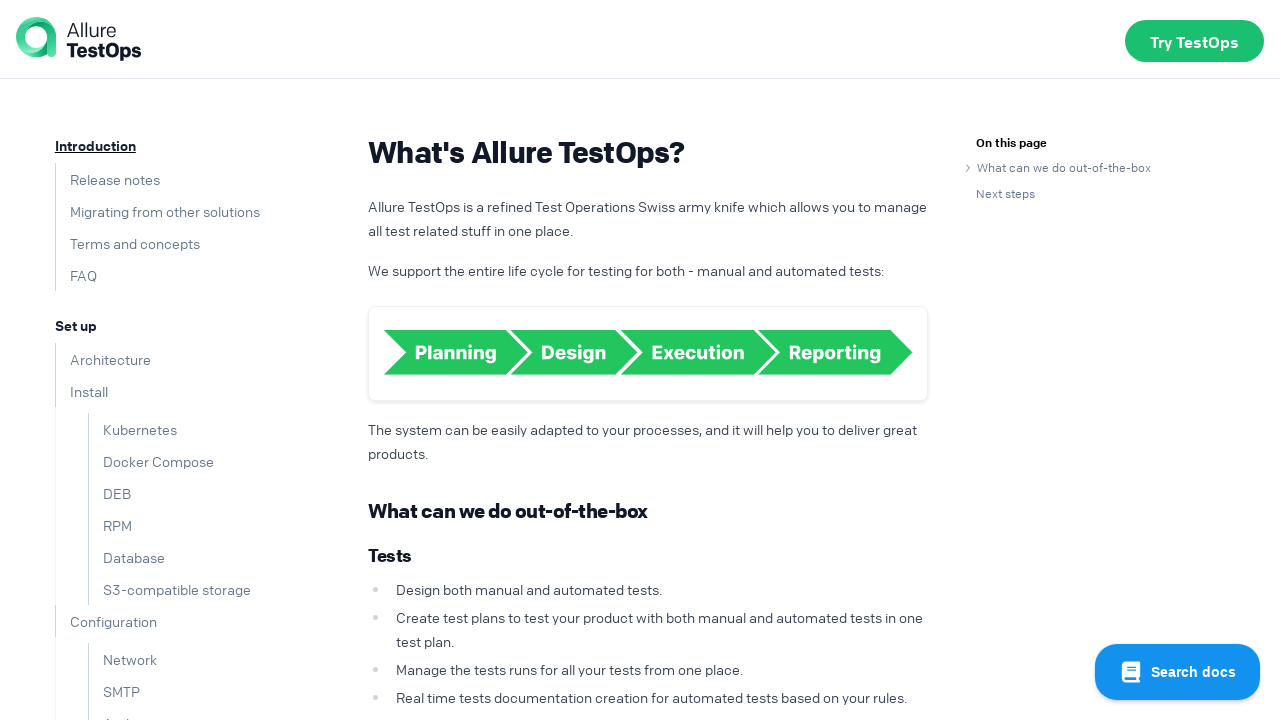